Tests form submission button accessibility states by filling in required fields and verifying the button becomes enabled

Starting URL: https://haltersweb.github.io/Accessibility/submit-disabling.html

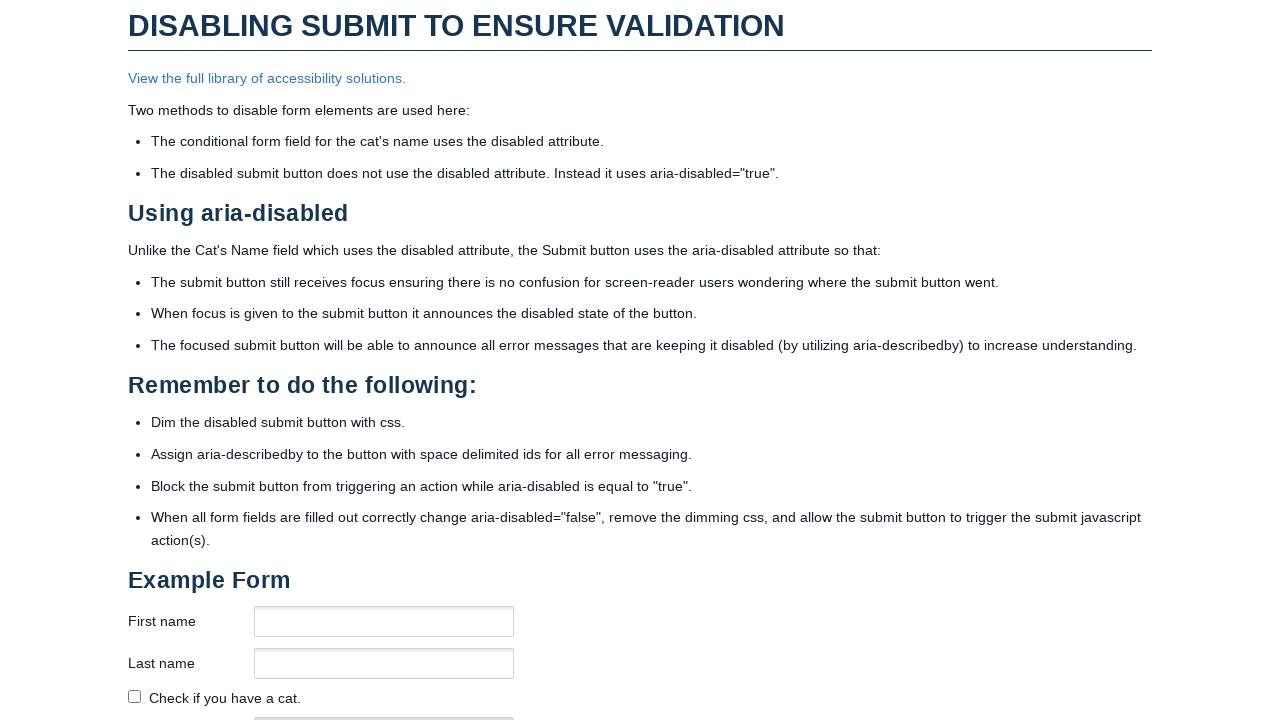

Filled first name field with 'test' on input[name='firstName']
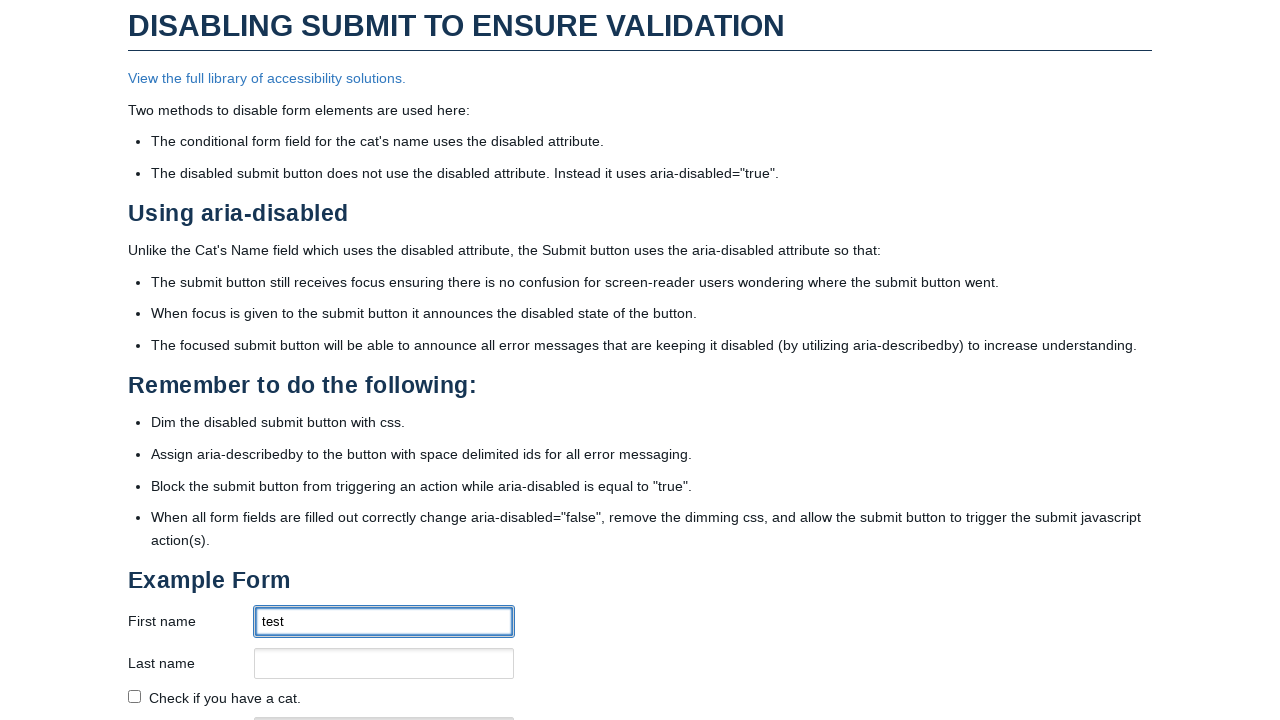

Filled last name field with 'test2' on input[name='lastName']
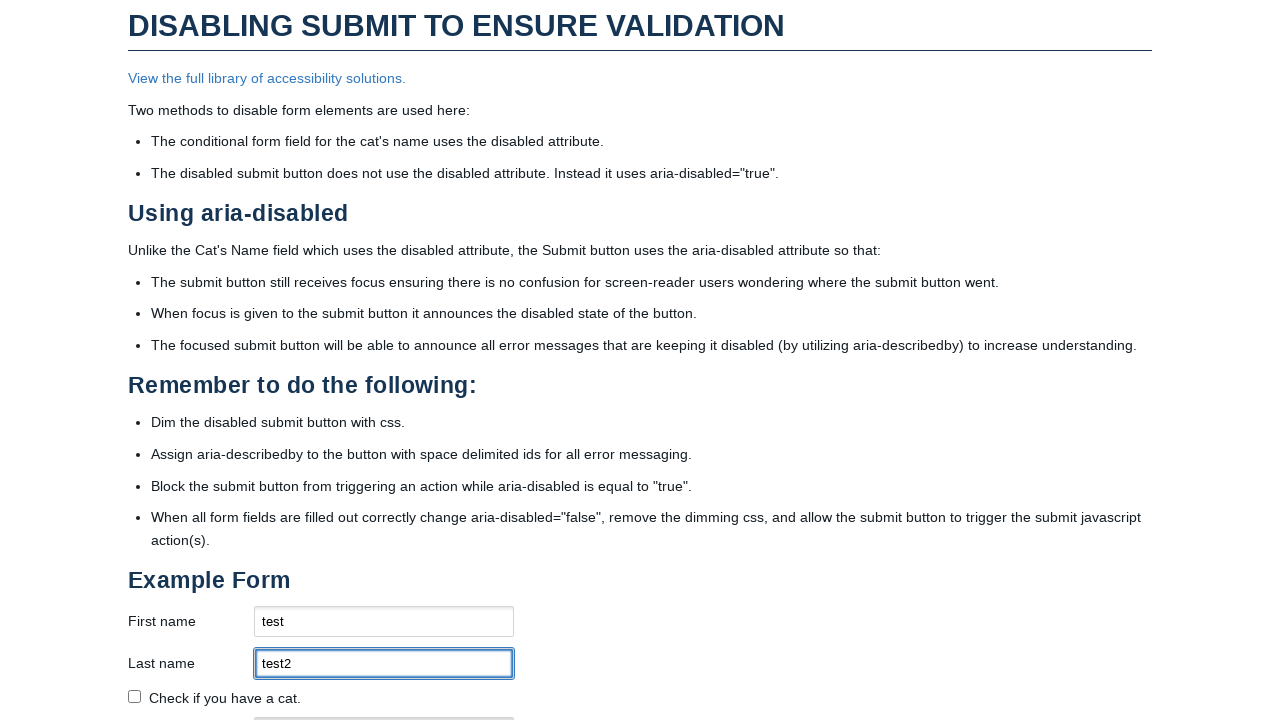

Clicked first name label to trigger form validation at (177, 621) on label[for='firstName']
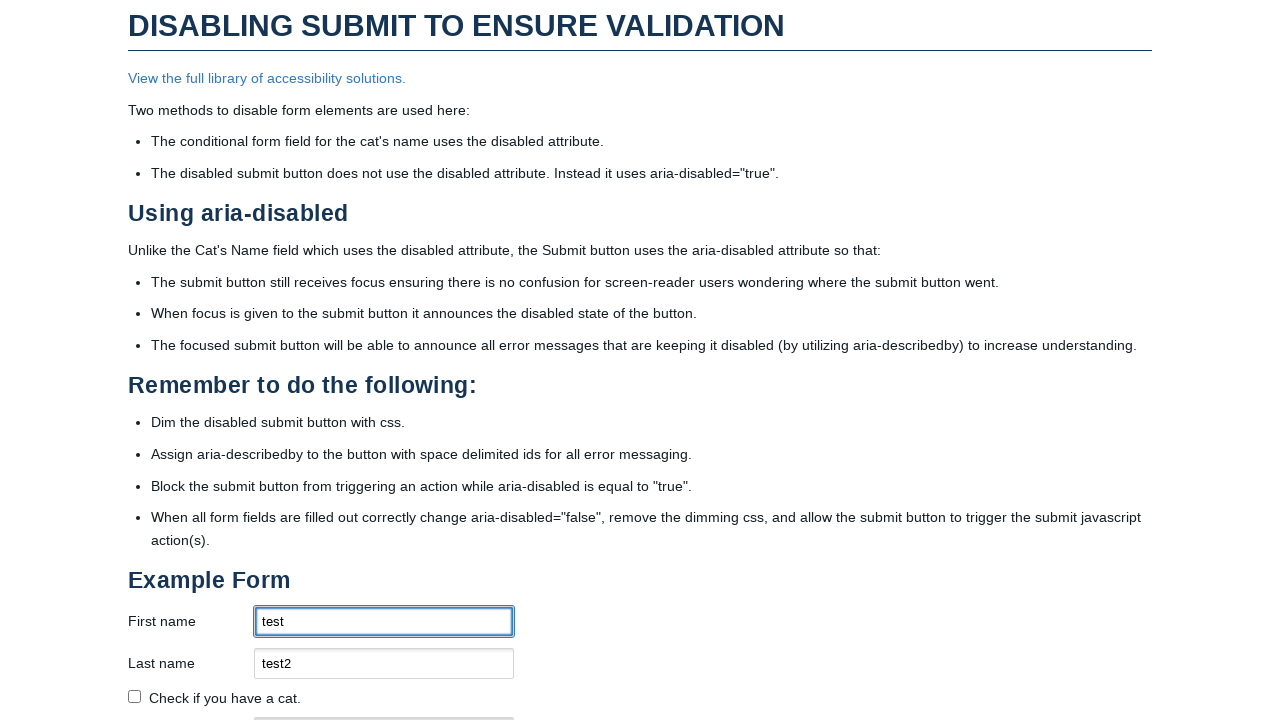

Waited 1000ms for form state to update
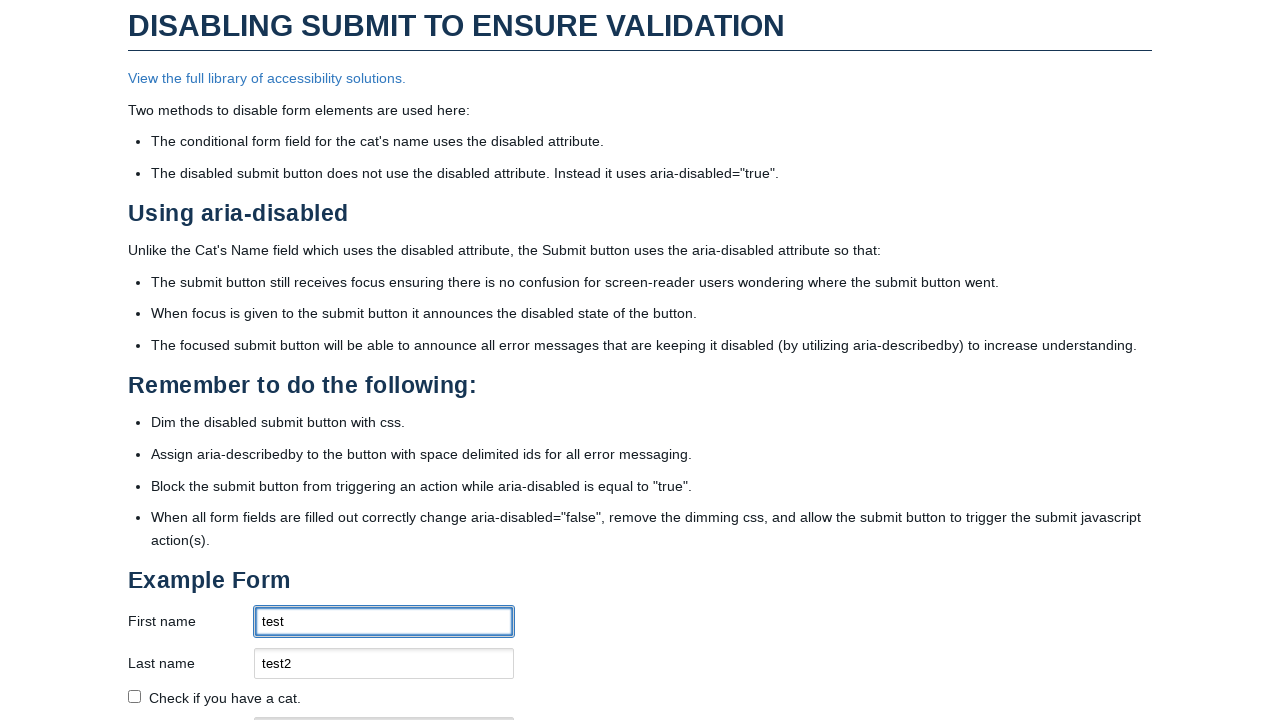

Located submit button element
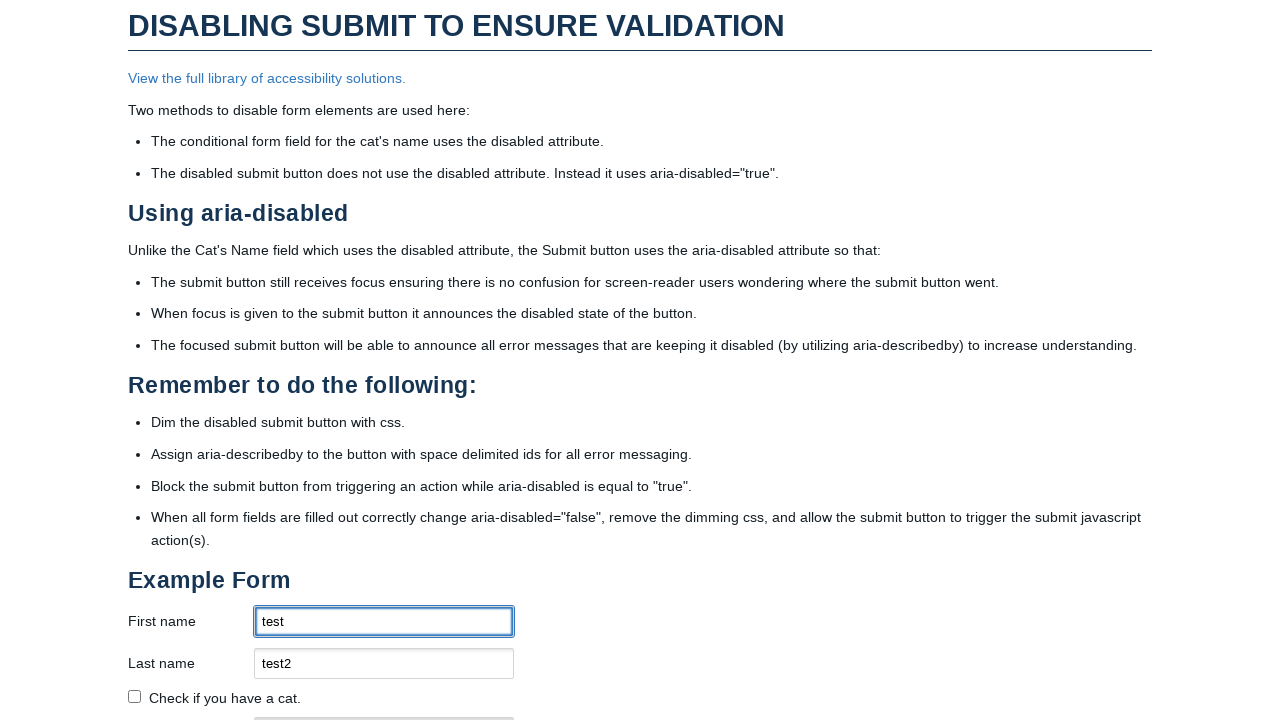

Retrieved aria-disabled attribute: false
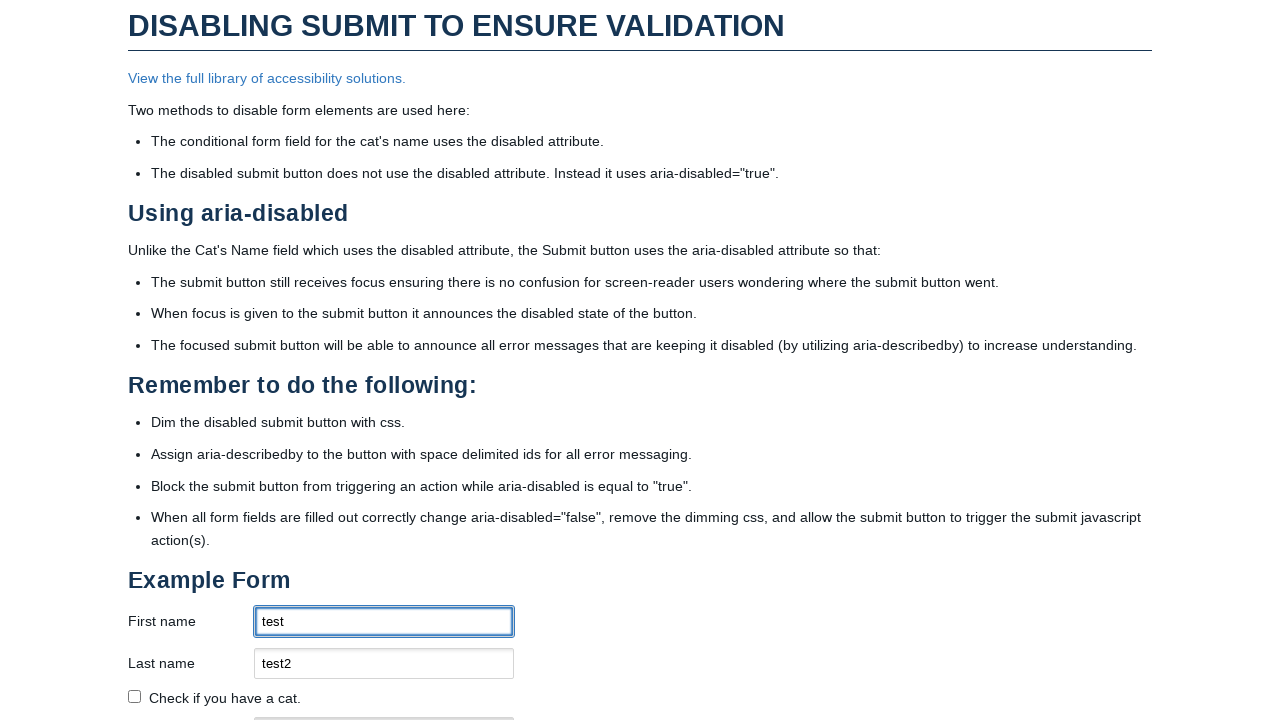

Retrieved computed color style: rgb(22, 30, 37)
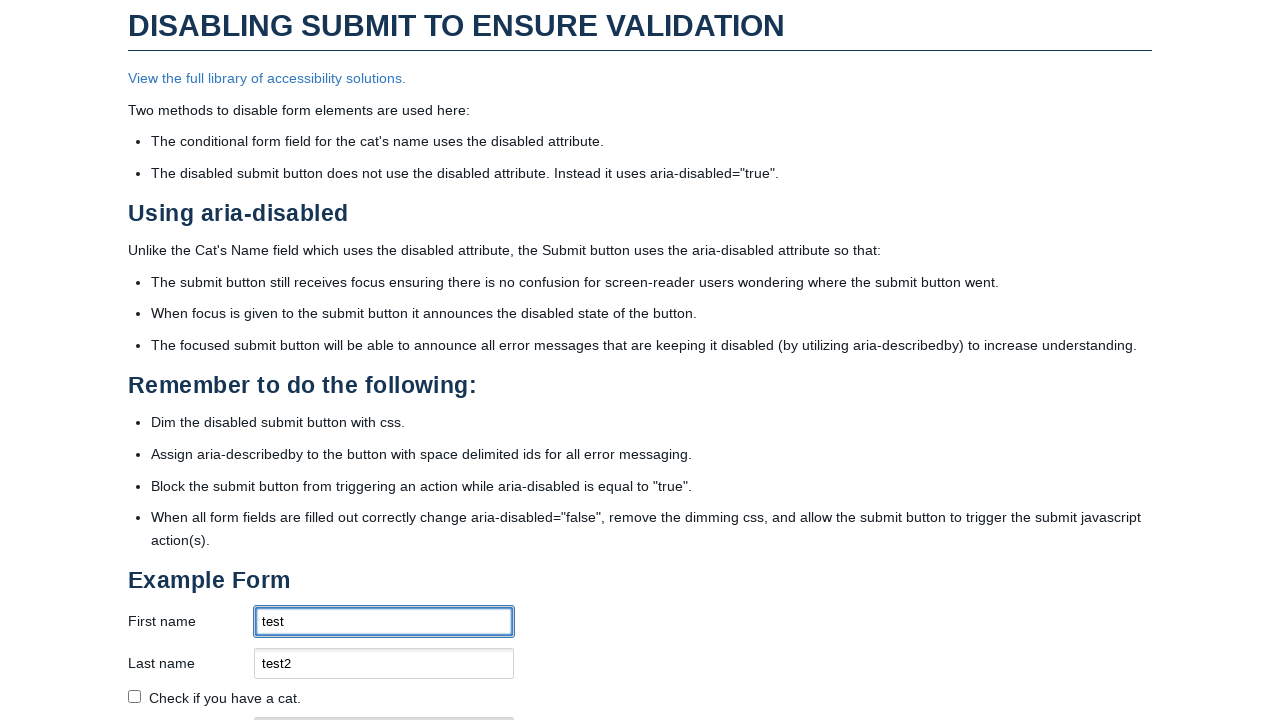

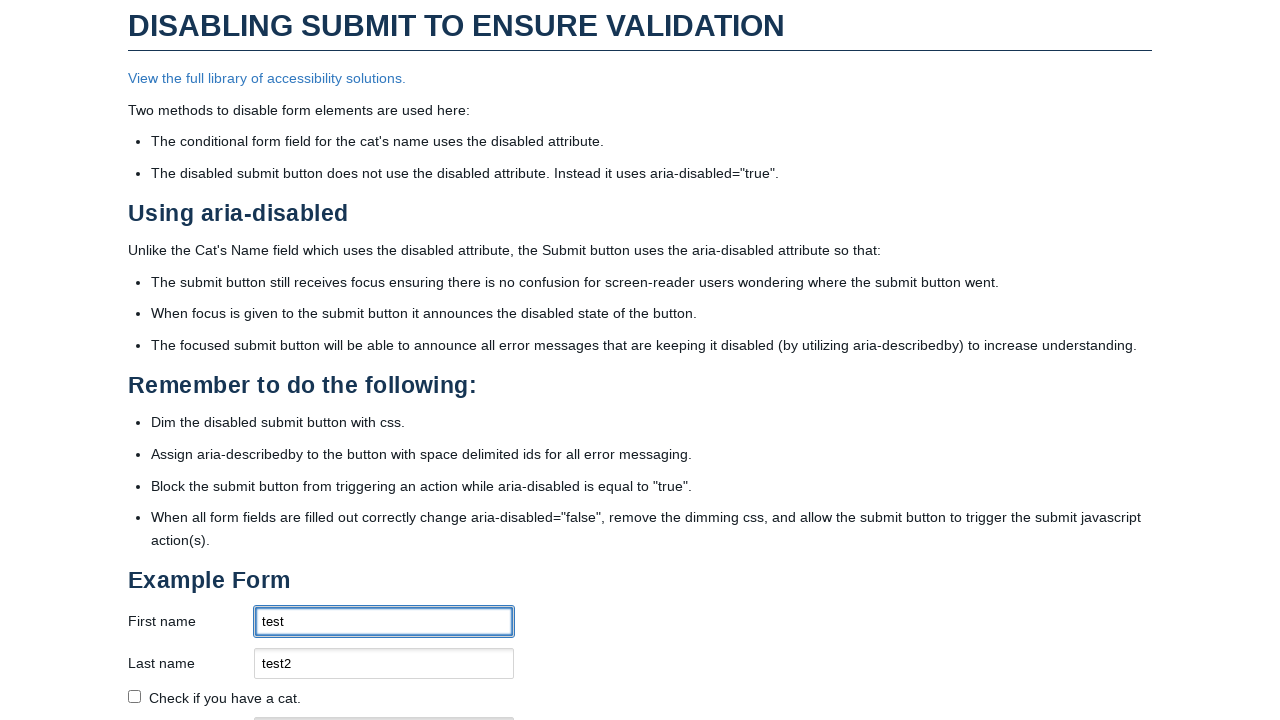